Tests JavaScript alert handling by clicking the JS Alert button and accepting the alert dialog.

Starting URL: https://the-internet.herokuapp.com/javascript_alerts

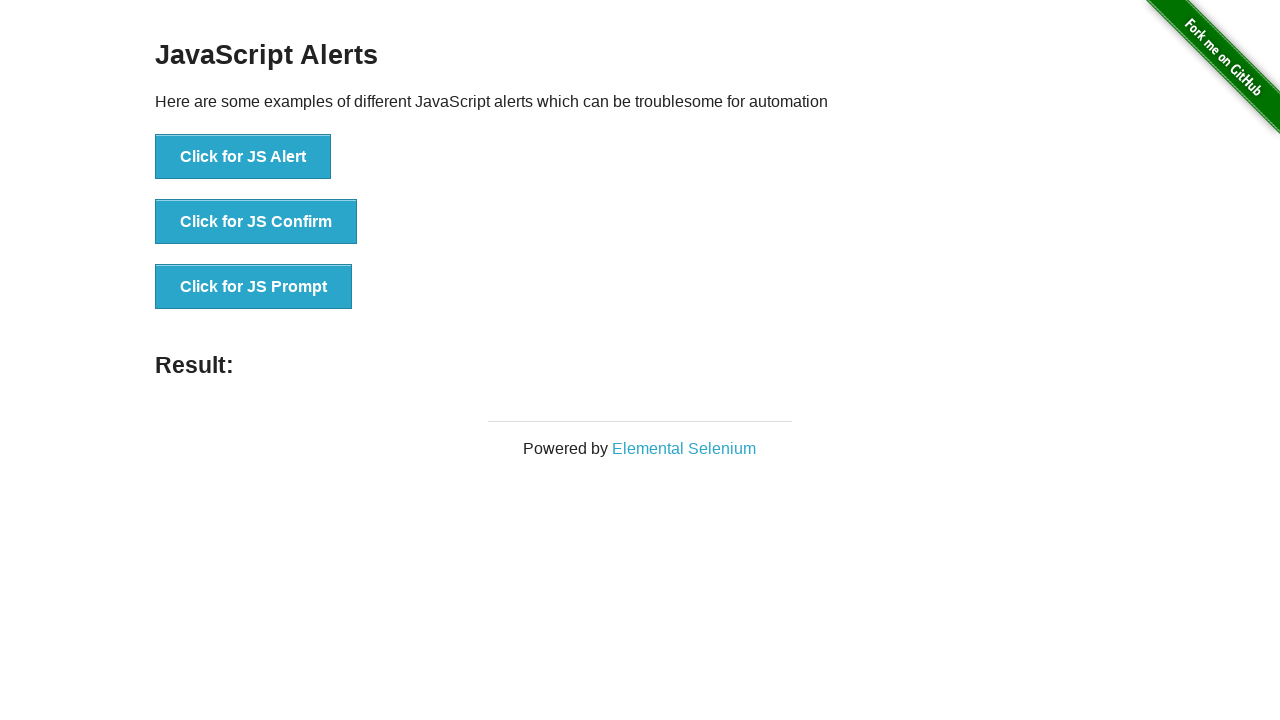

Clicked the JS Alert button at (243, 157) on button[onclick='jsAlert()']
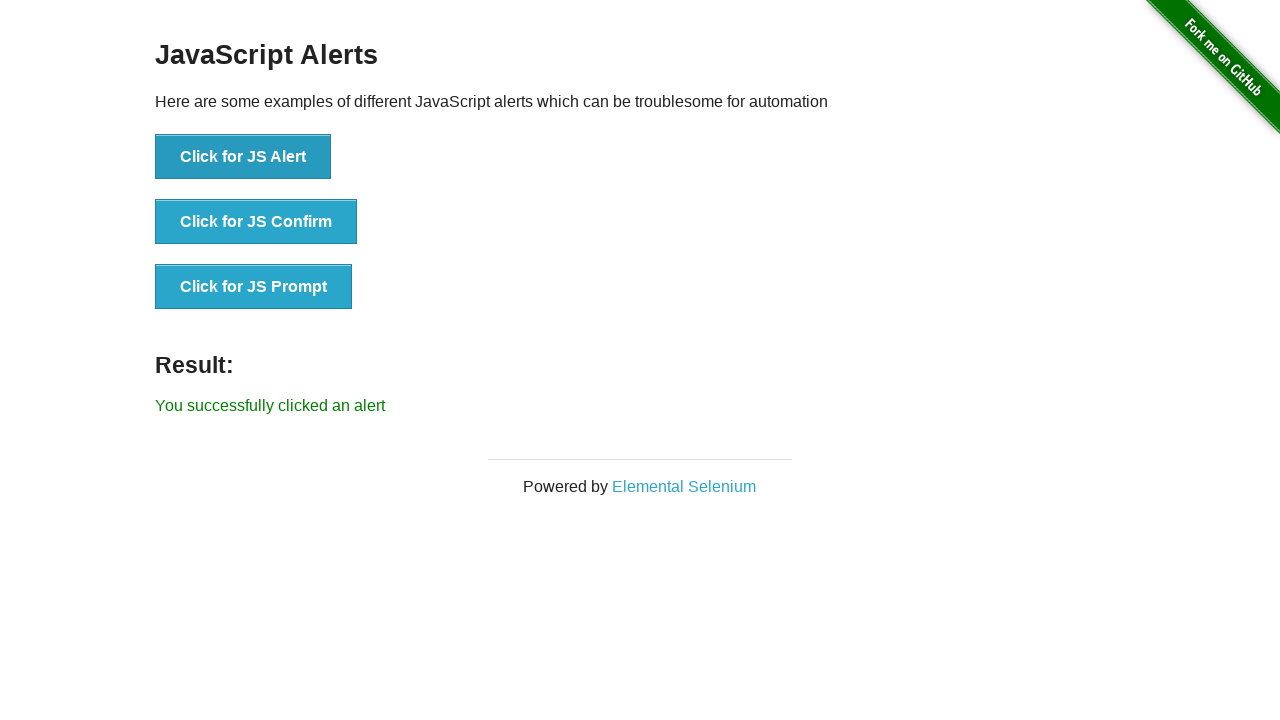

Set up dialog handler to accept alert
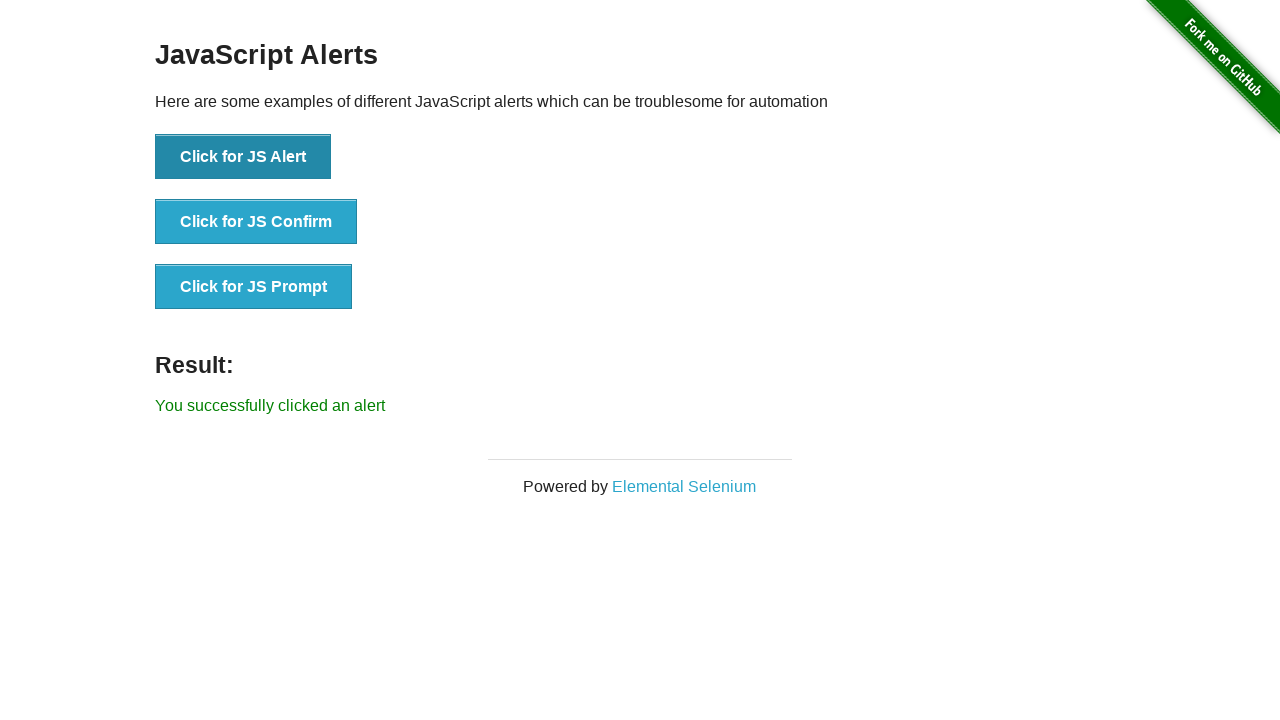

Result message appeared after accepting alert
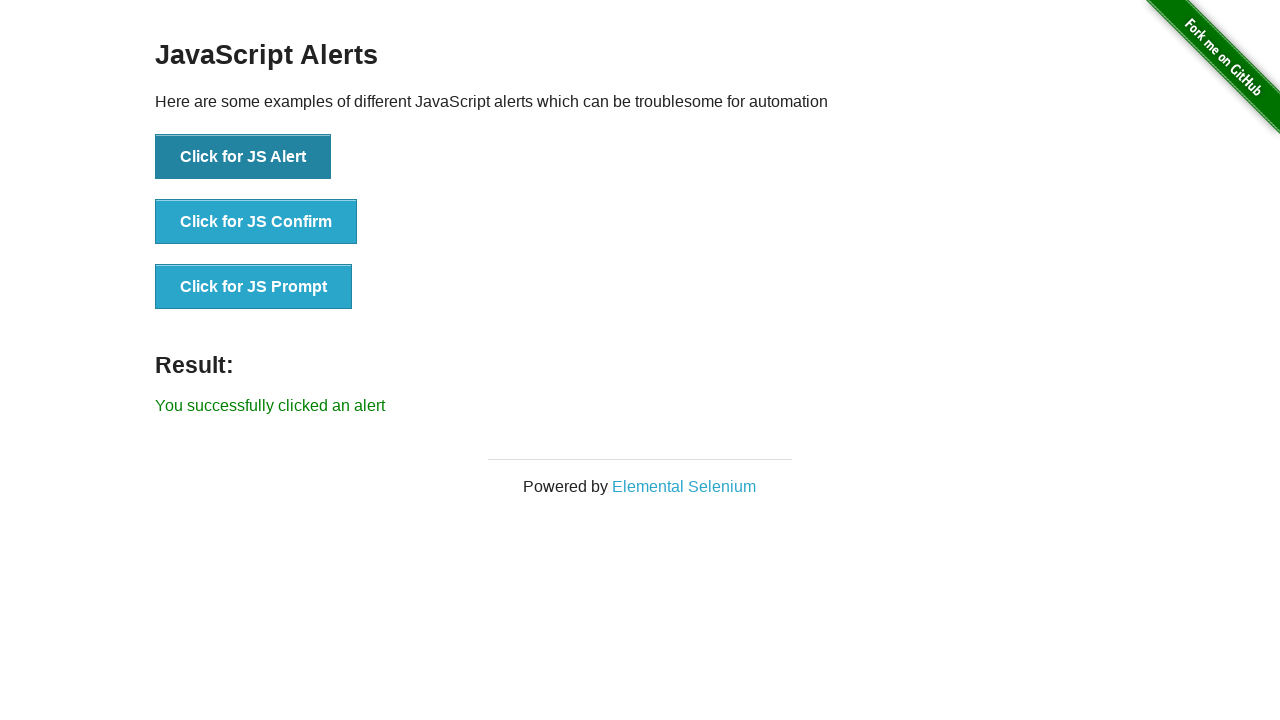

Retrieved result text content
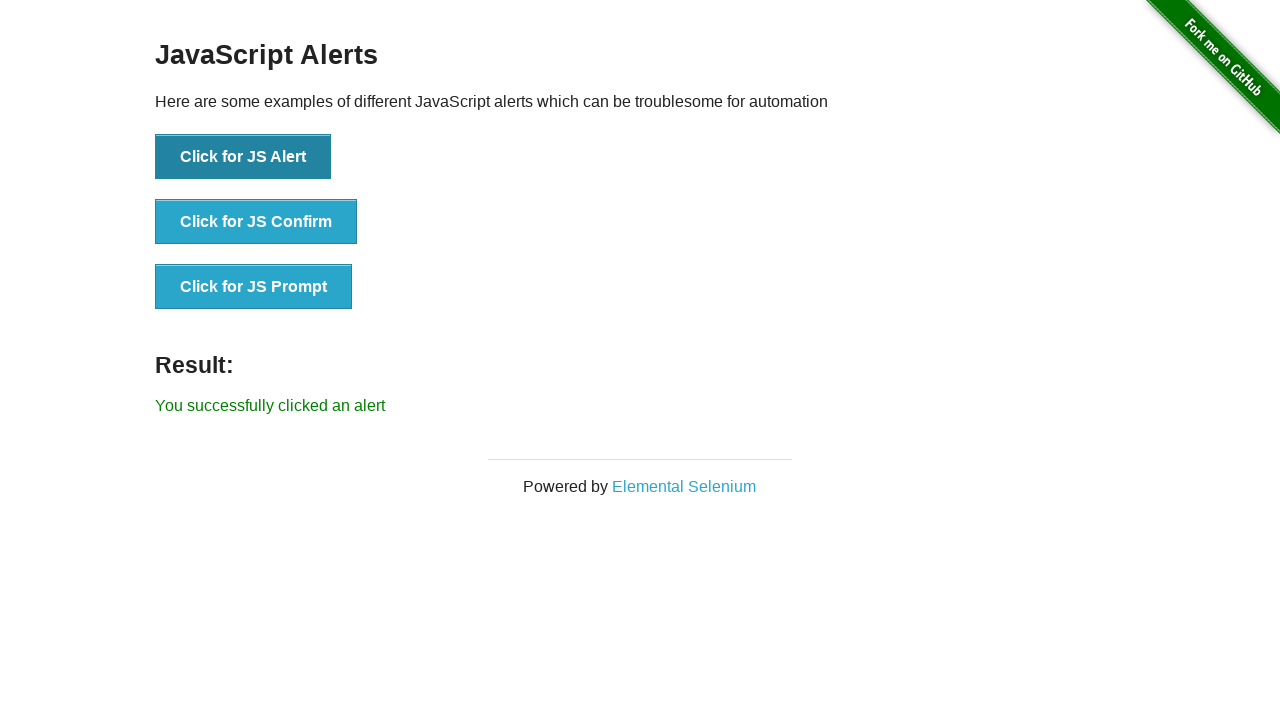

Verified result text matches expected message
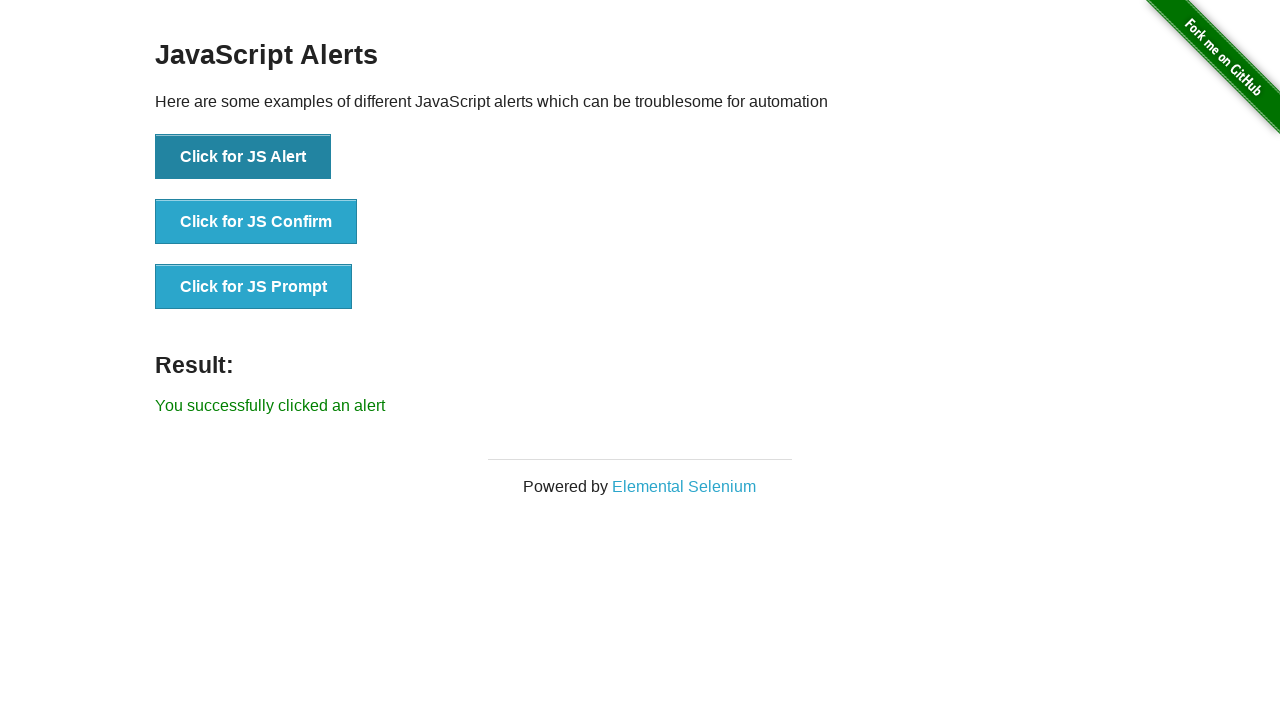

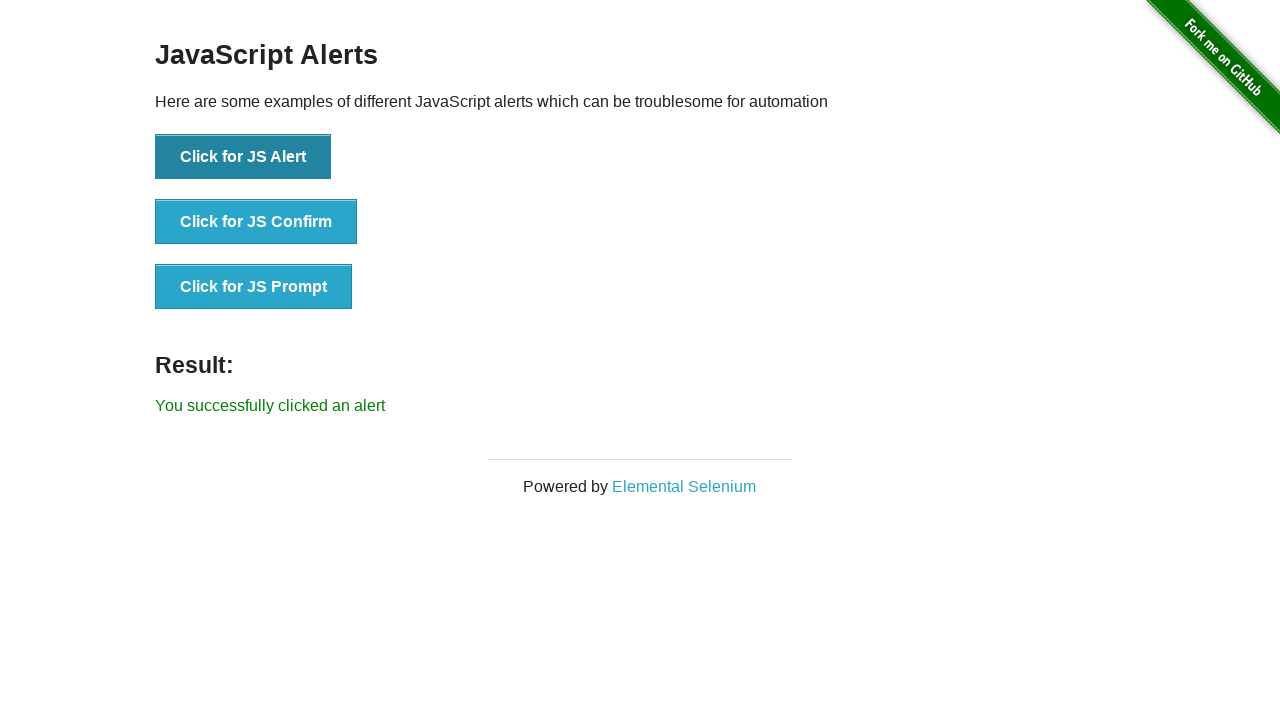